Tests a registration form by selecting gender from a dropdown and selecting a state from another dropdown

Starting URL: https://grotechminds.com/registeration-form/

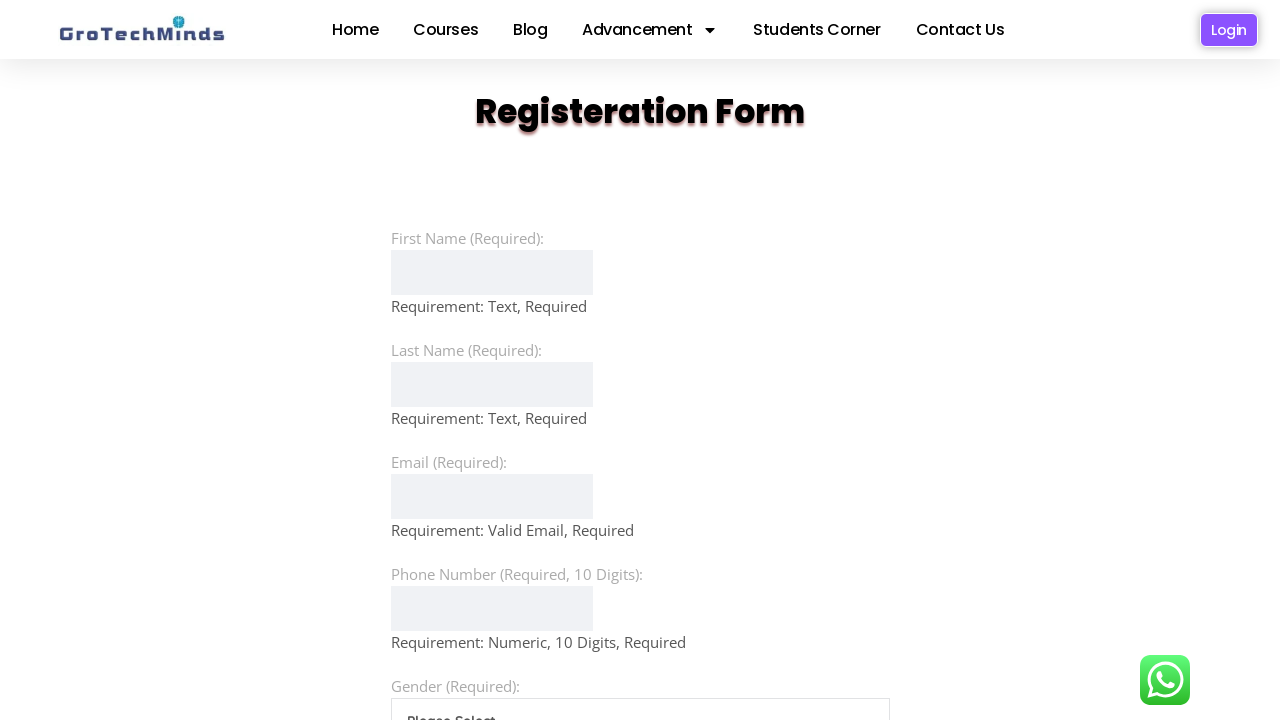

Selected 'Female' from gender dropdown on #gender
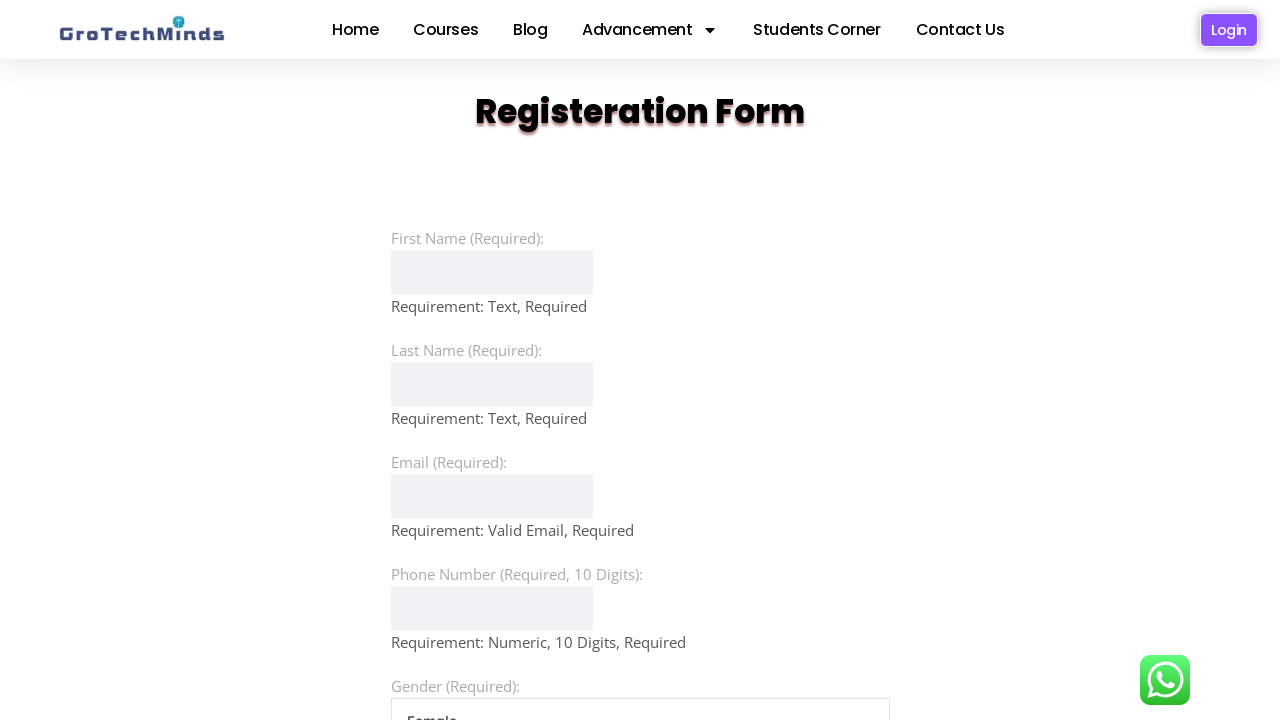

Selected 'Gujarat' from state dropdown on [name='state']
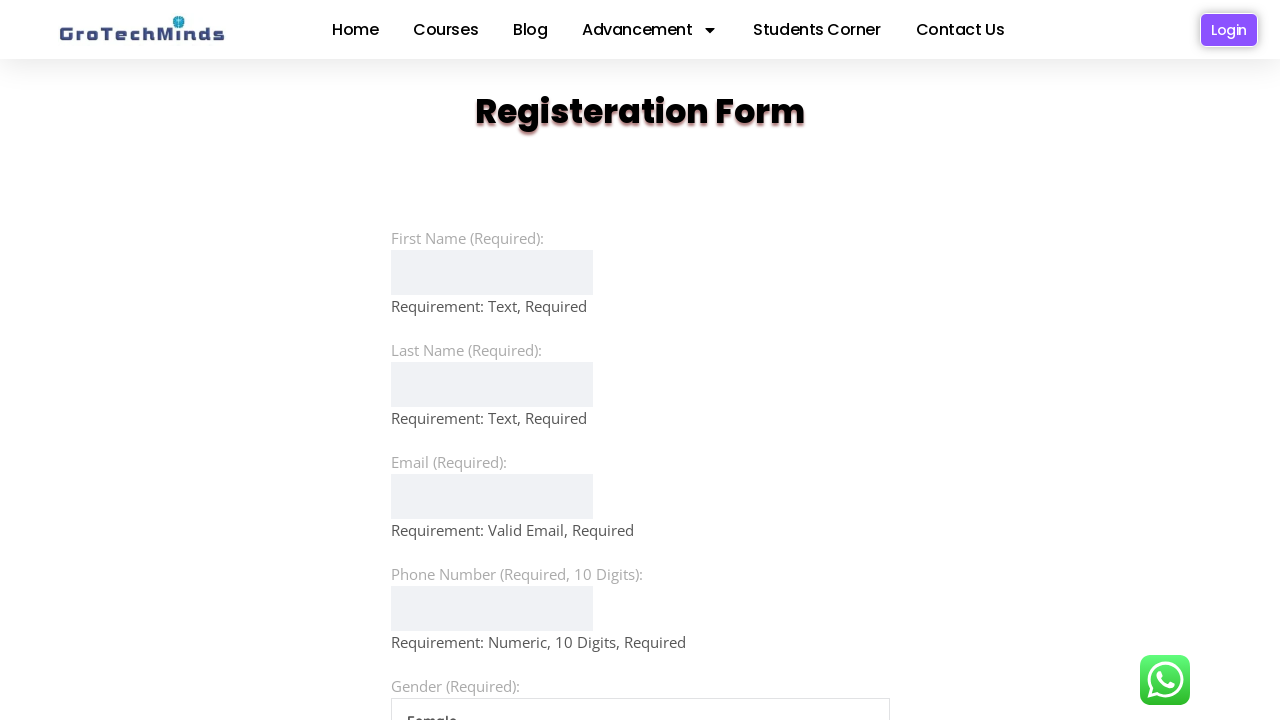

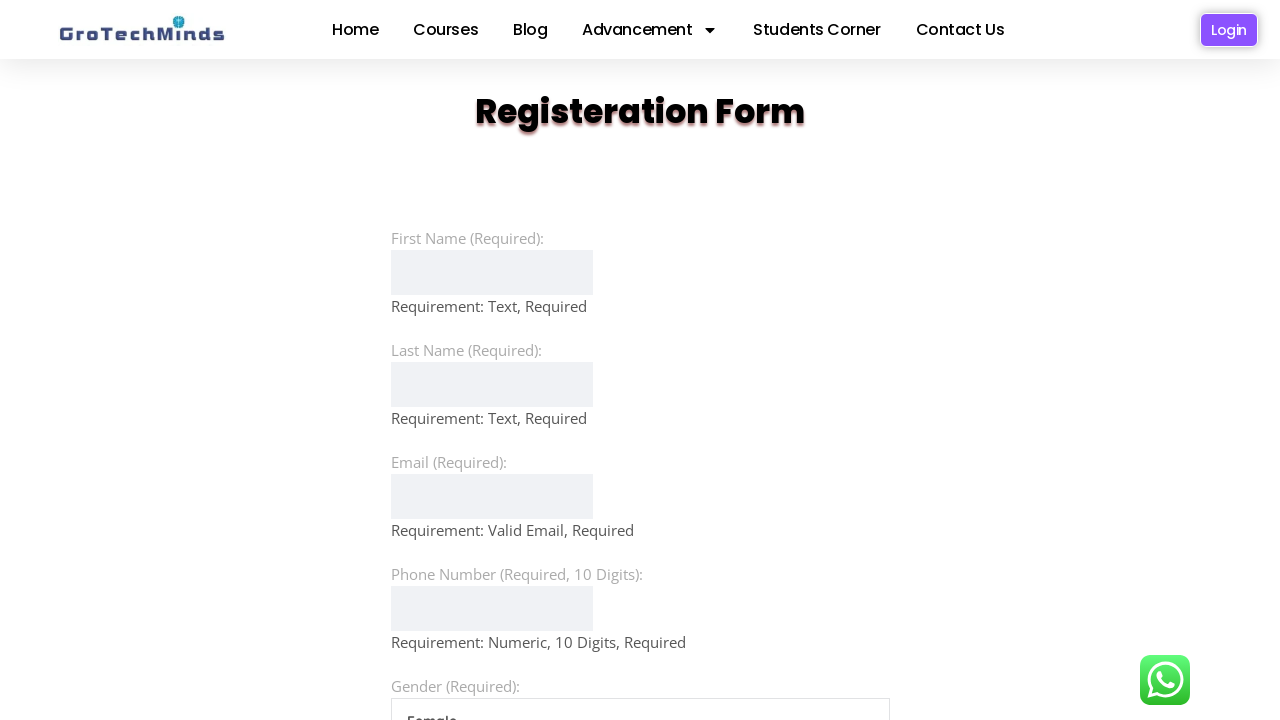